Navigates to the Automation Practice page and verifies that footer navigation links are present and visible

Starting URL: https://rahulshettyacademy.com/AutomationPractice/

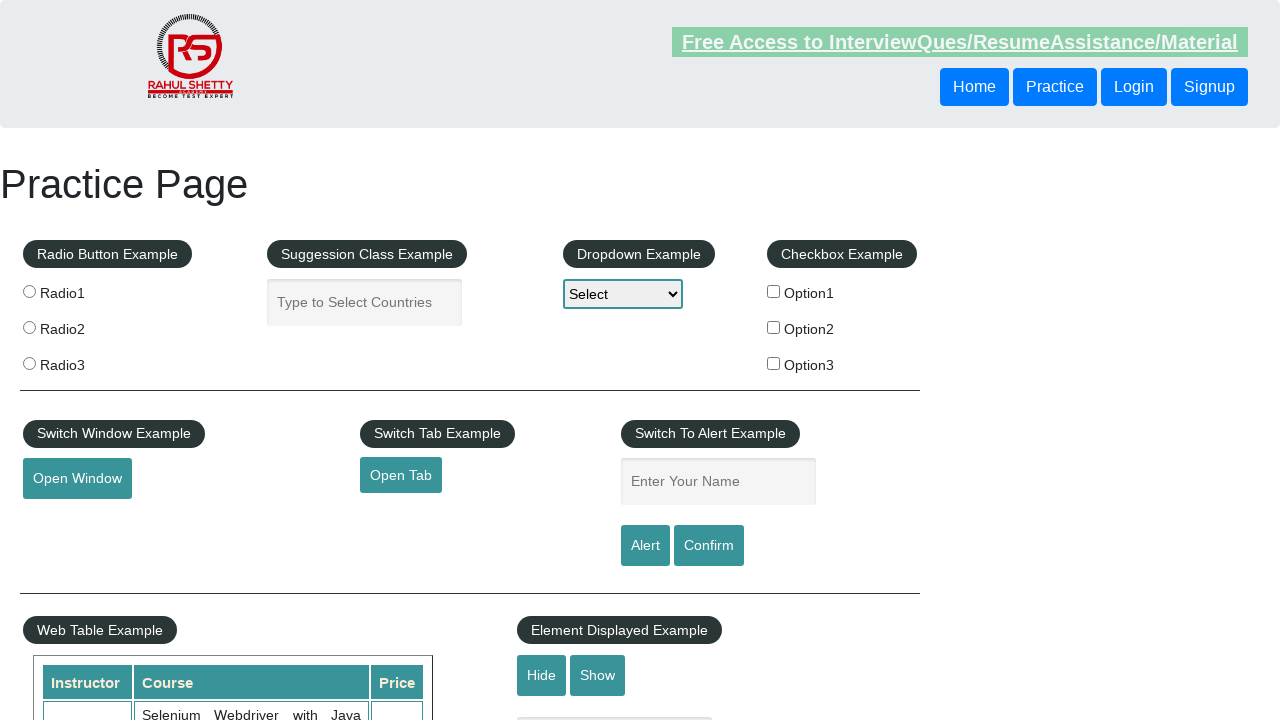

Waited for footer navigation links to be present
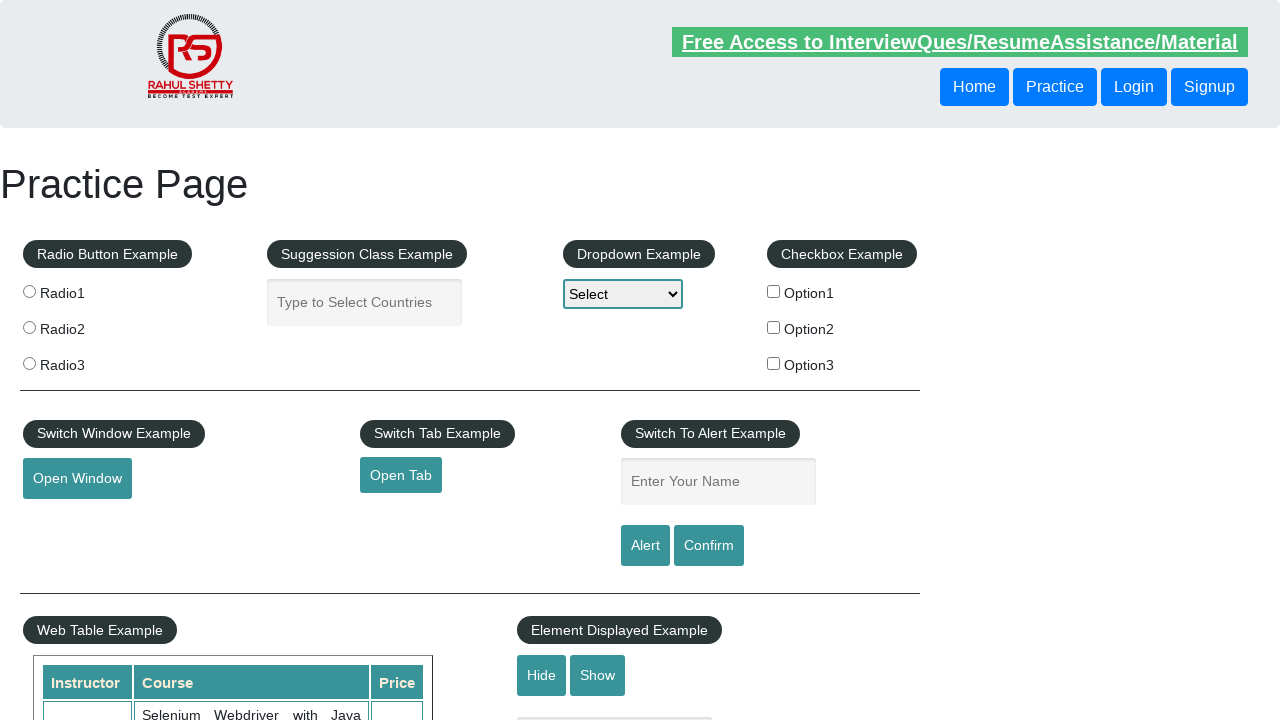

Located footer navigation links
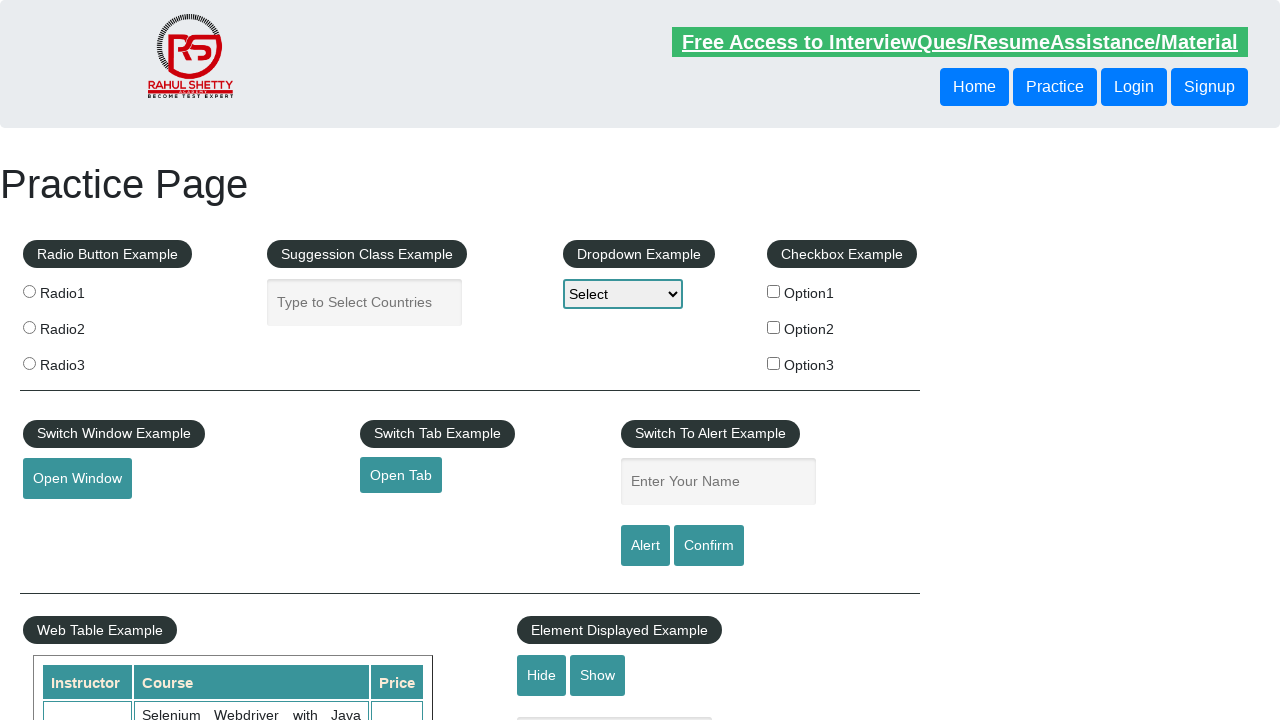

Verified that footer links are present and visible
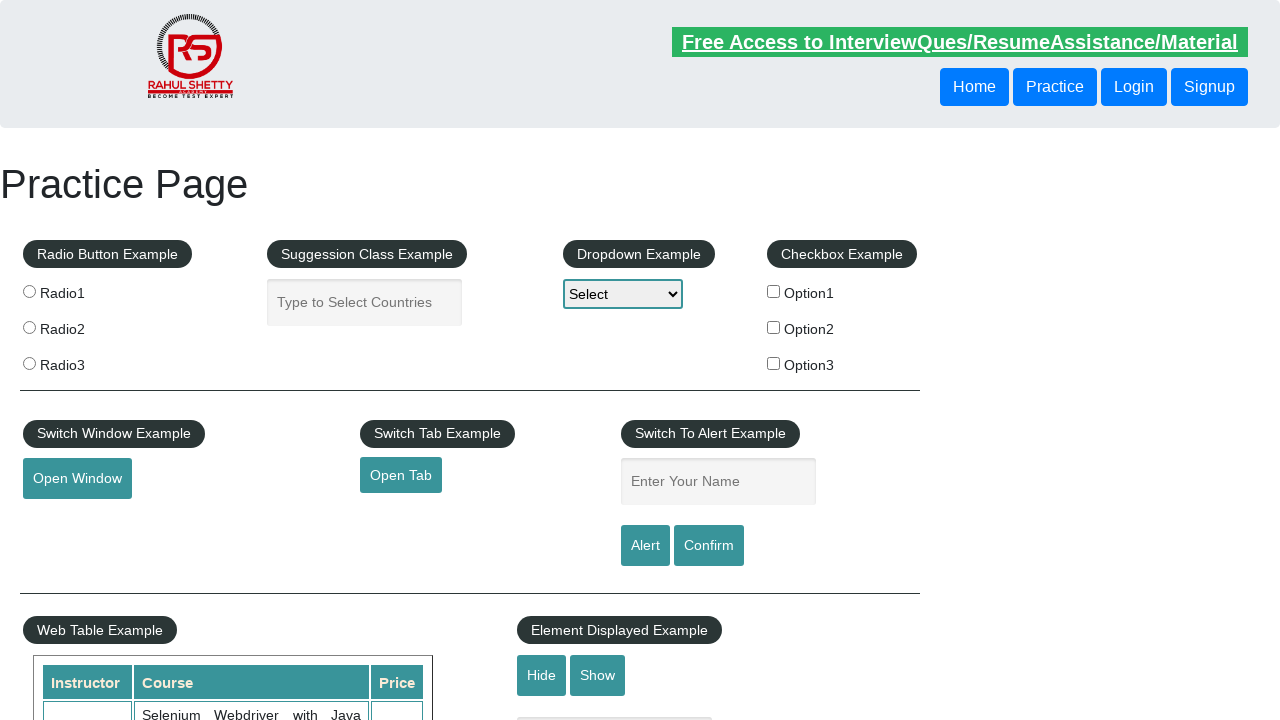

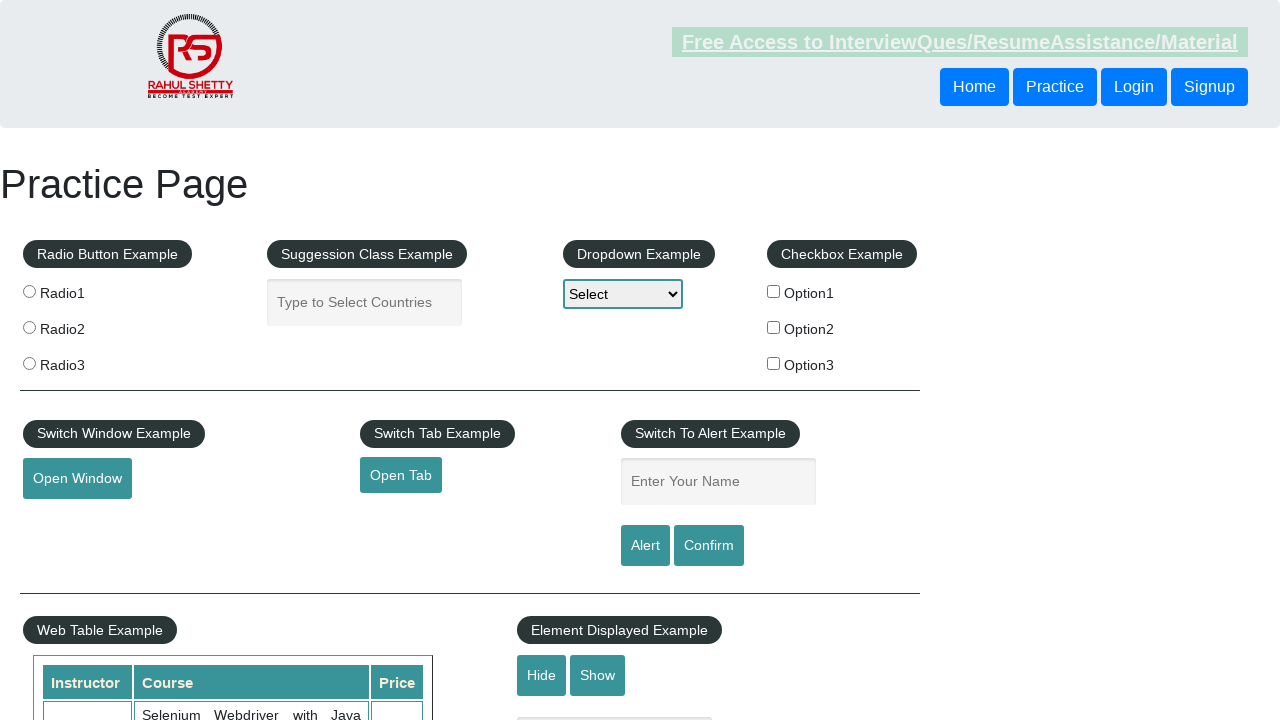